Clicks on the Info button on the buttons demo page

Starting URL: https://formy-project.herokuapp.com/buttons#

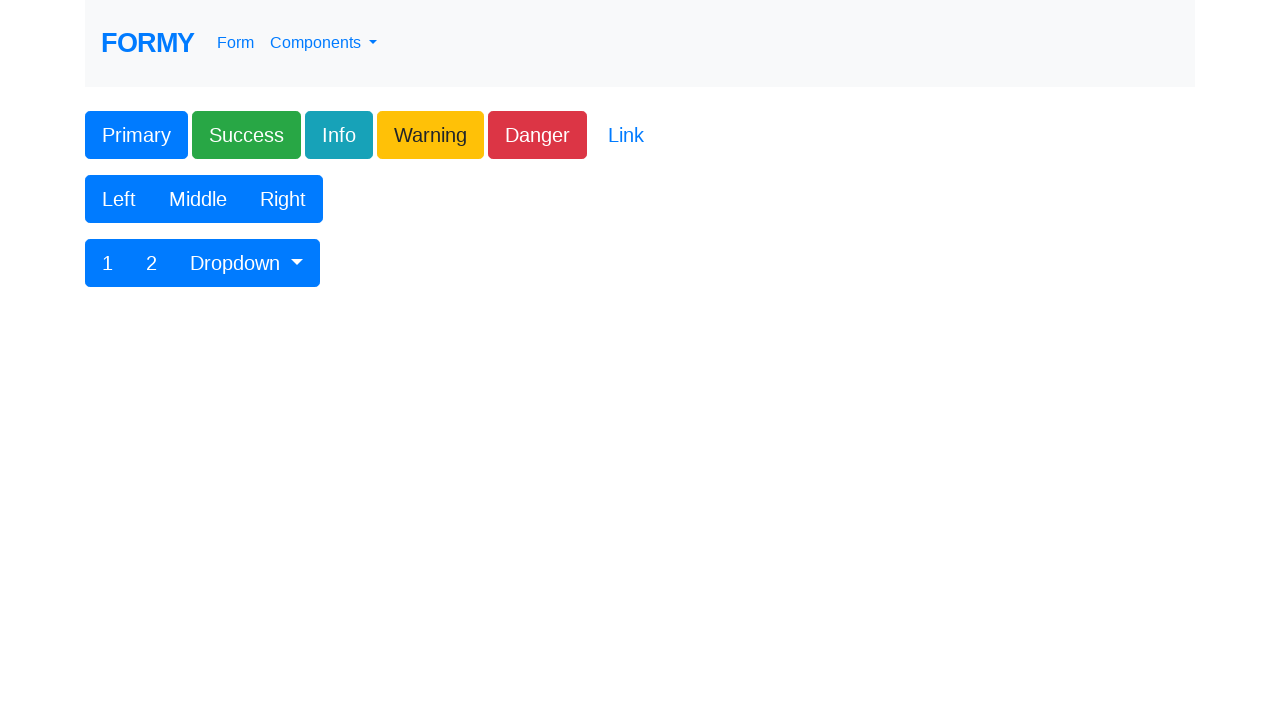

Clicked on the Info button at (339, 135) on .btn-info
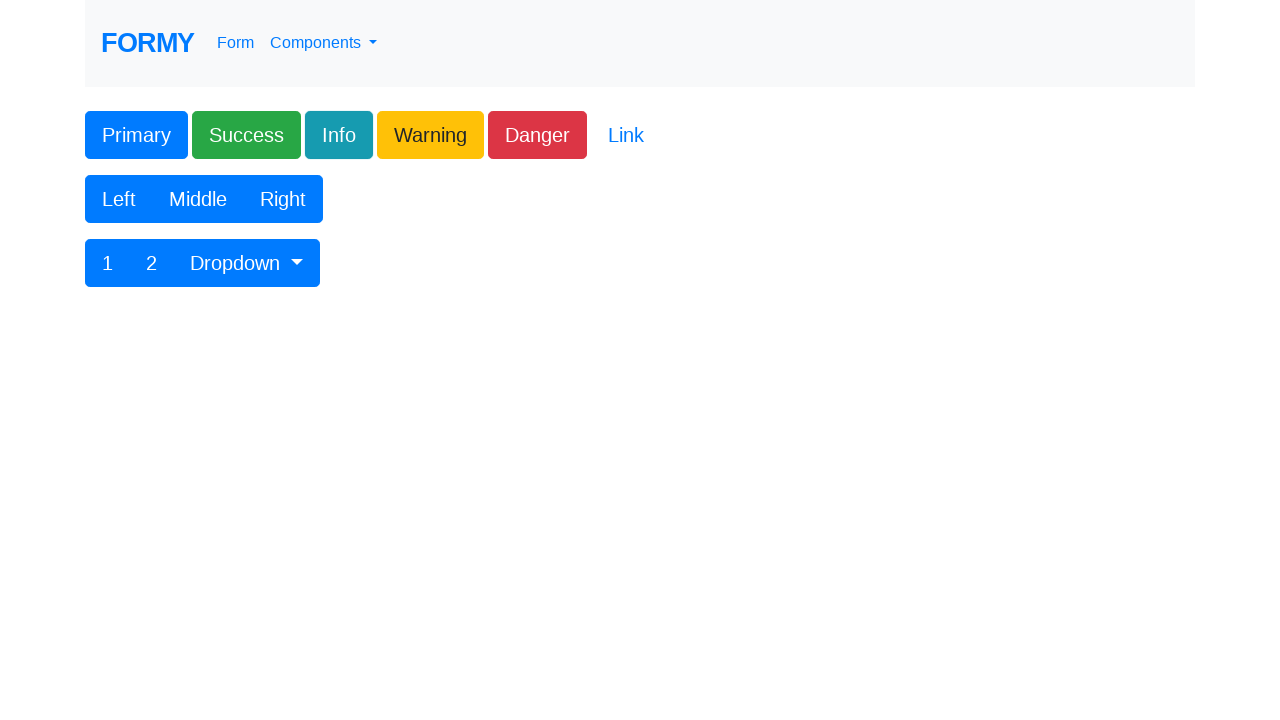

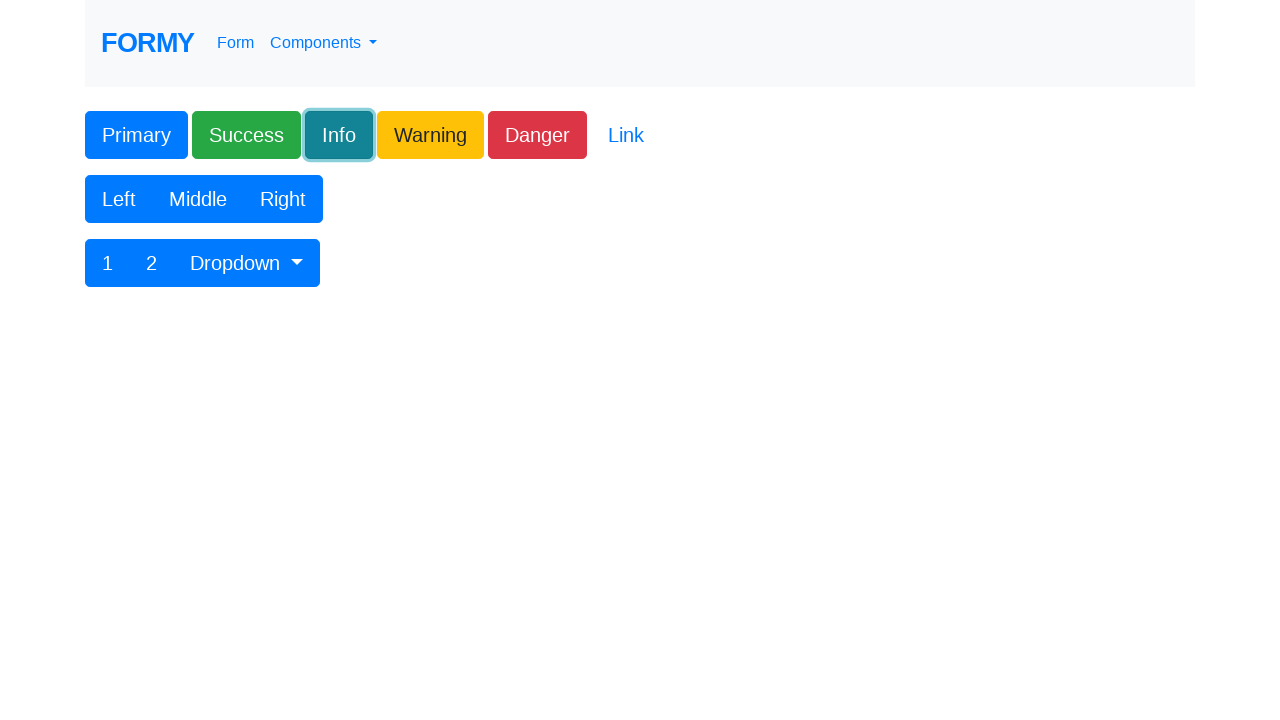